Tests editable dropdown by typing and selecting "Argentina" and then "Bangladesh" from the searchable dropdown

Starting URL: https://react.semantic-ui.com/maximize/dropdown-example-search-selection/

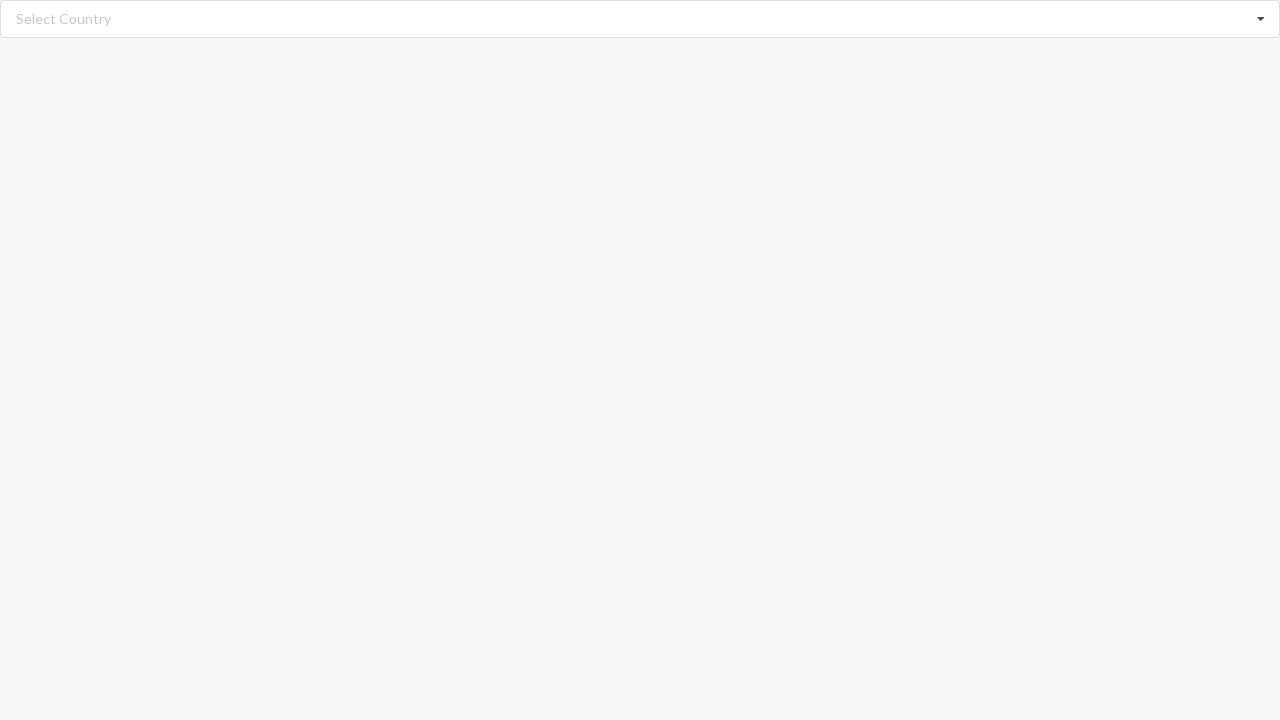

Clicked on the search input field at (641, 19) on input.search
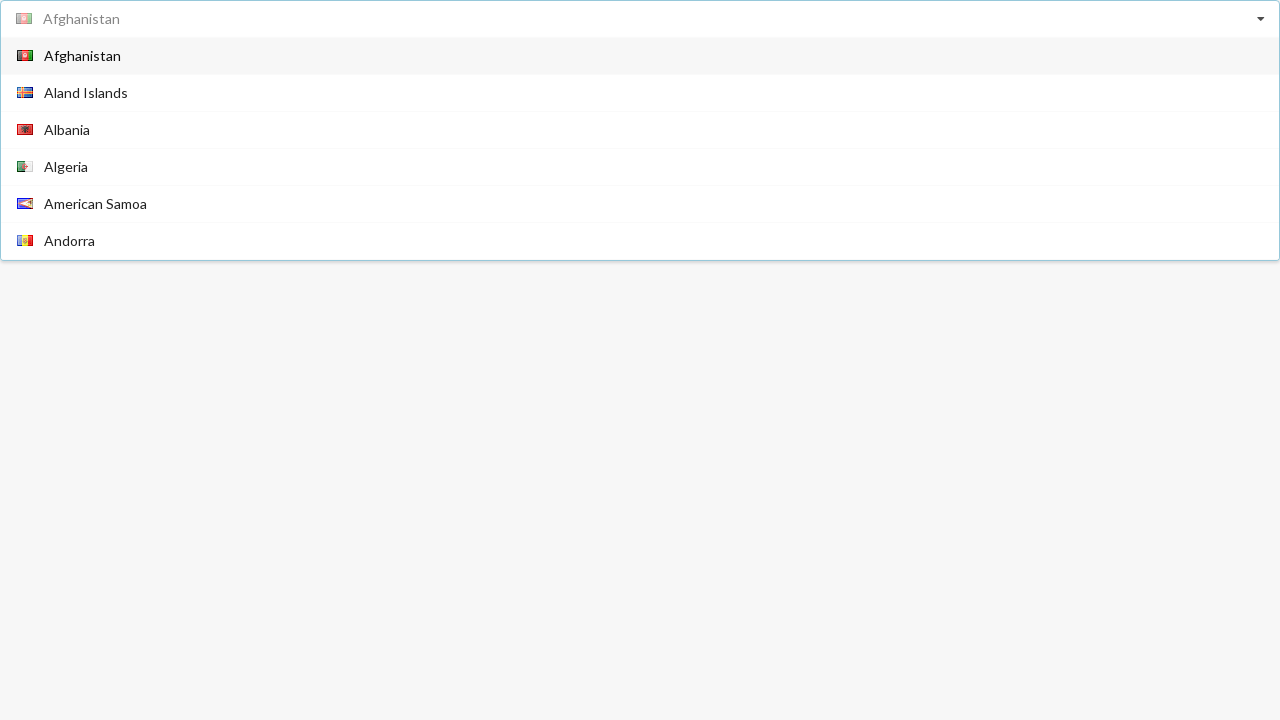

Cleared the search input field on input.search
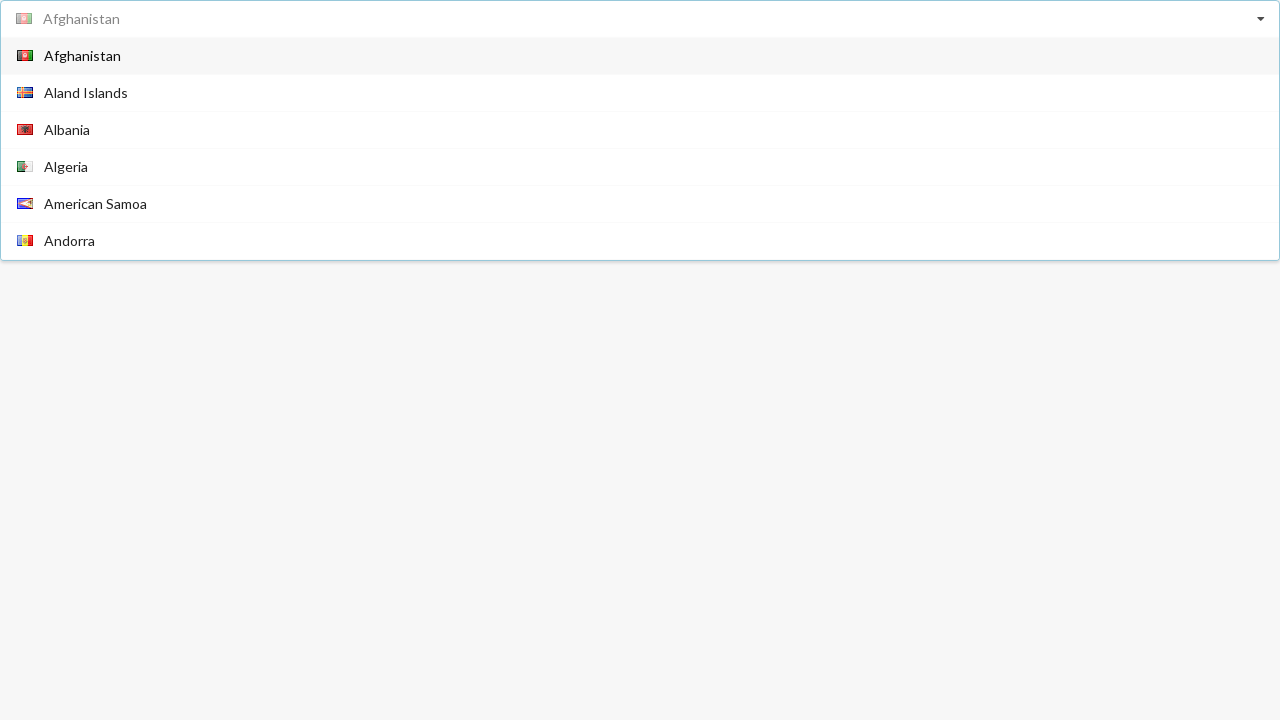

Typed 'Argentina' into the search field on input.search
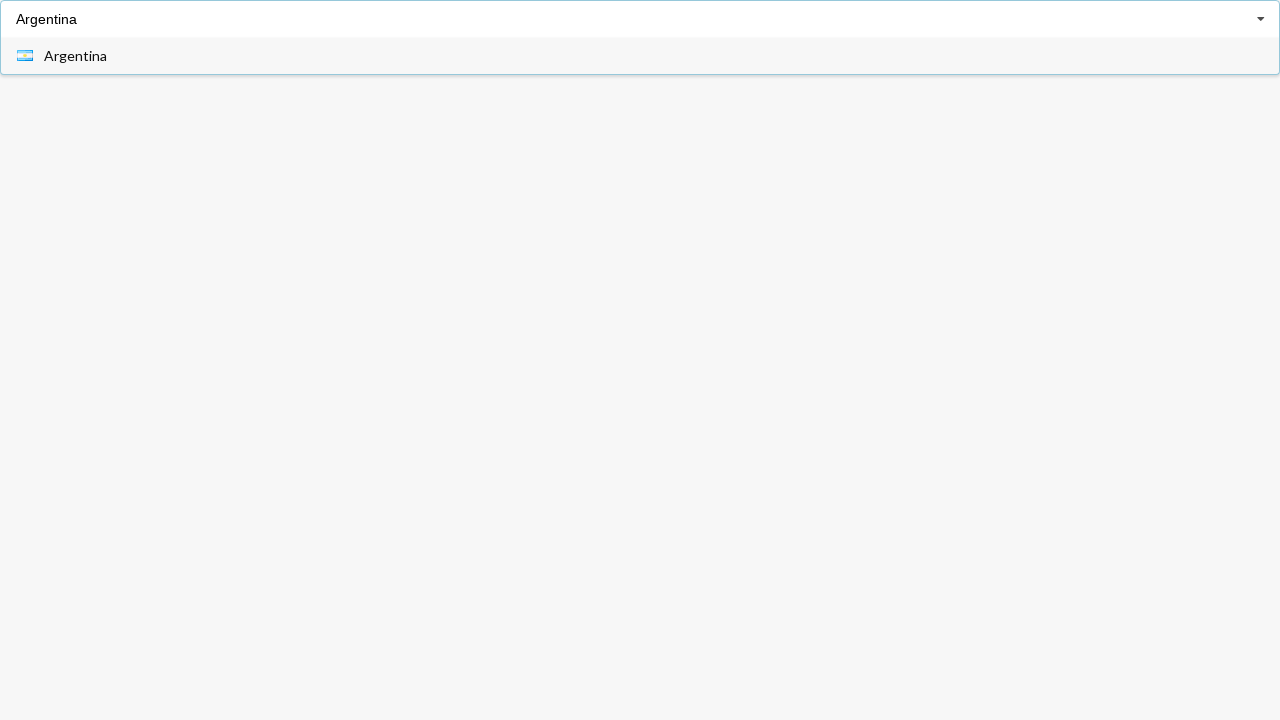

Waited for dropdown options to appear
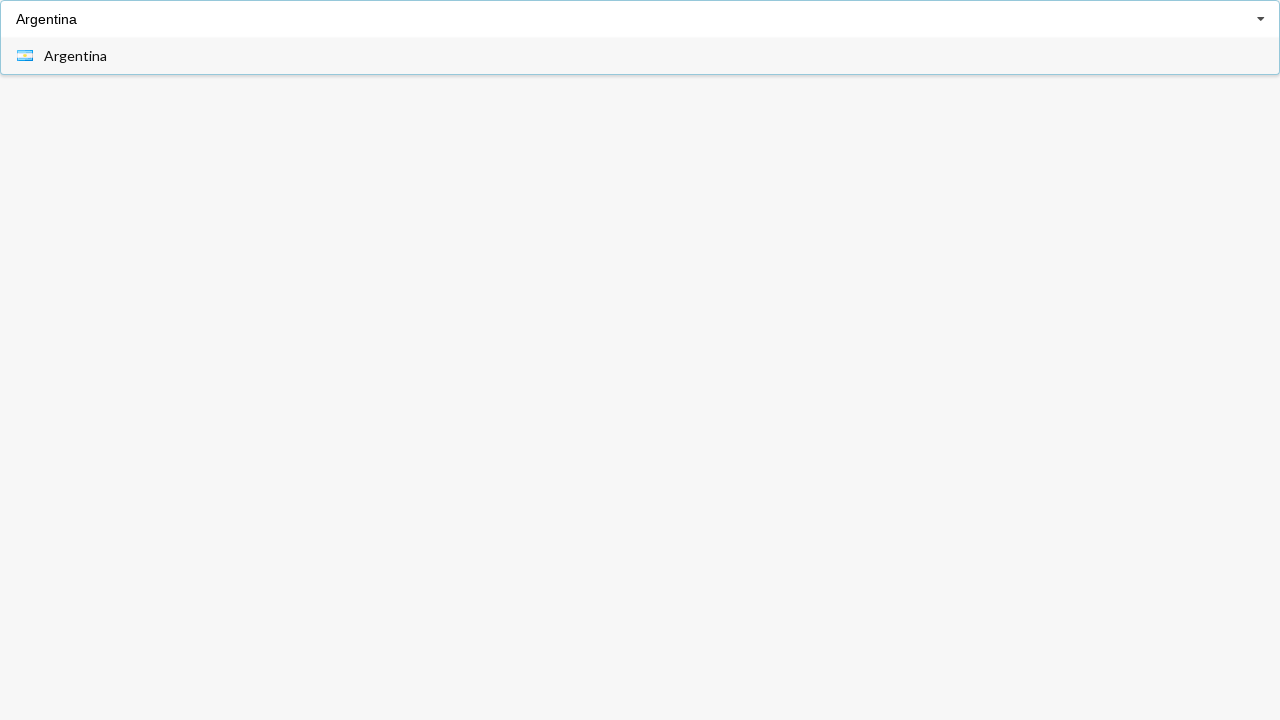

Selected 'Argentina' from the dropdown options
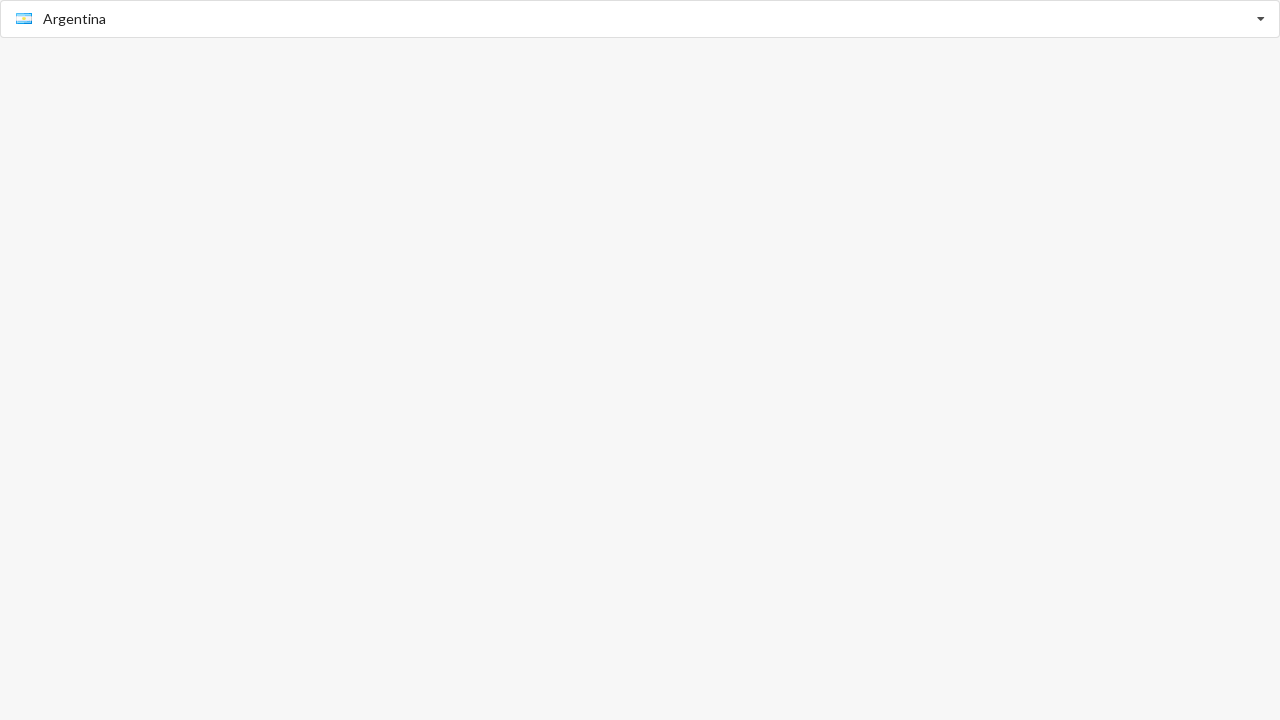

Verified that 'Argentina' is the selected option
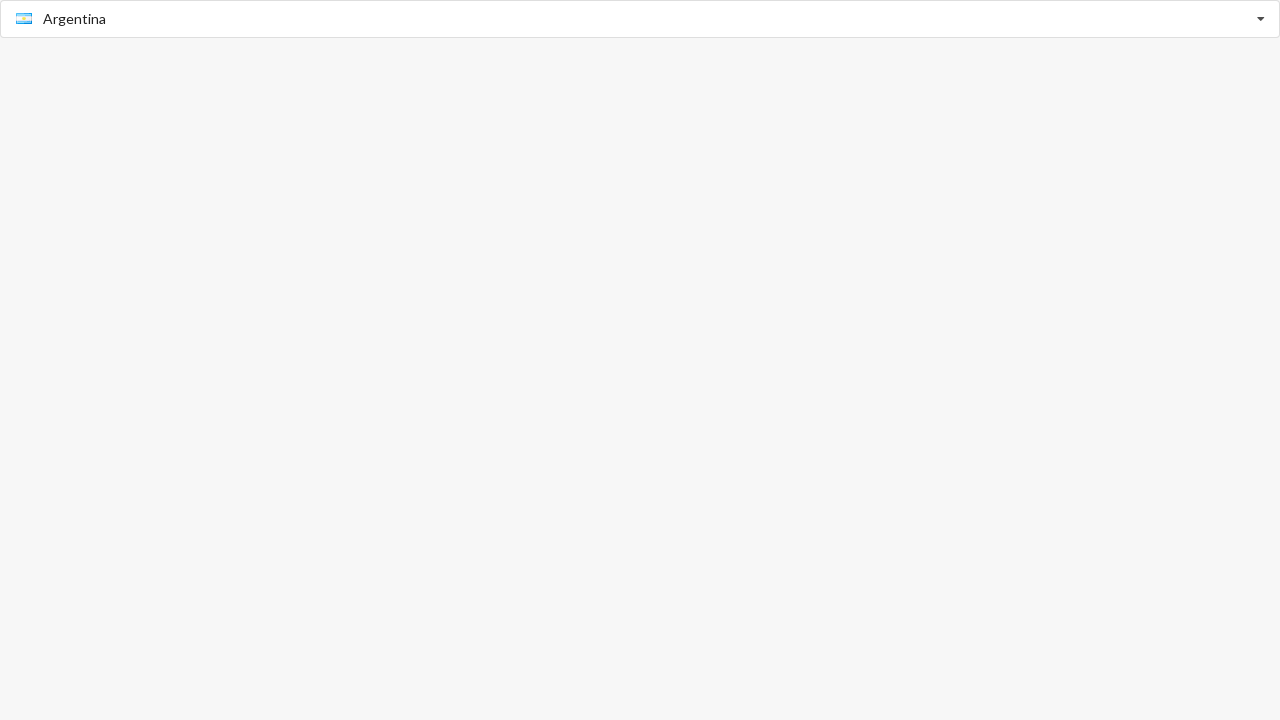

Clicked on the search input field again at (641, 19) on input.search
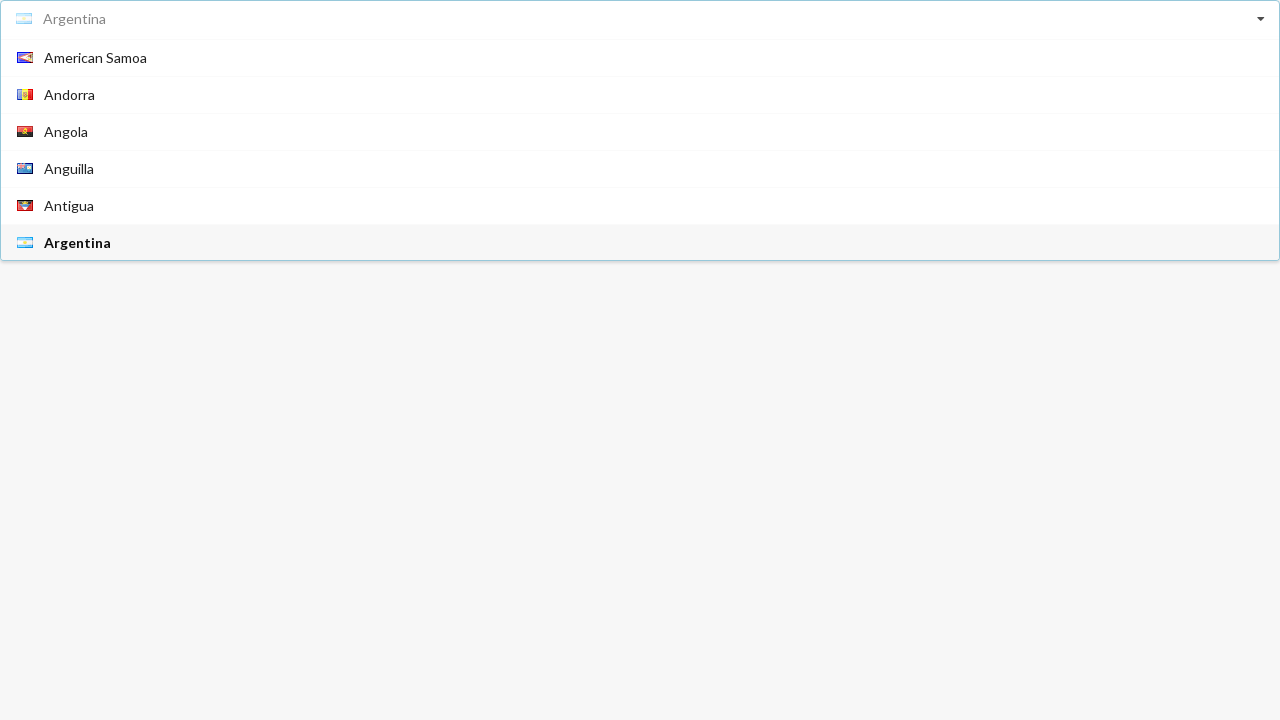

Cleared the search input field on input.search
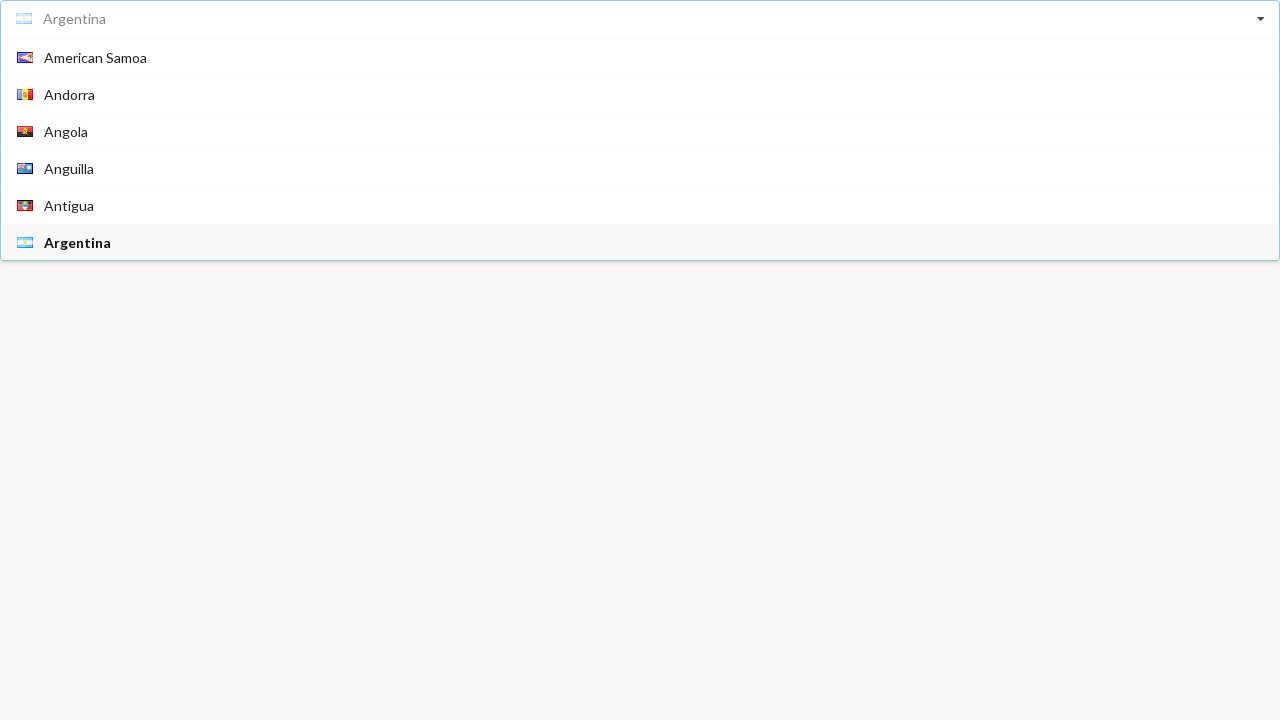

Typed 'Bangladesh' into the search field on input.search
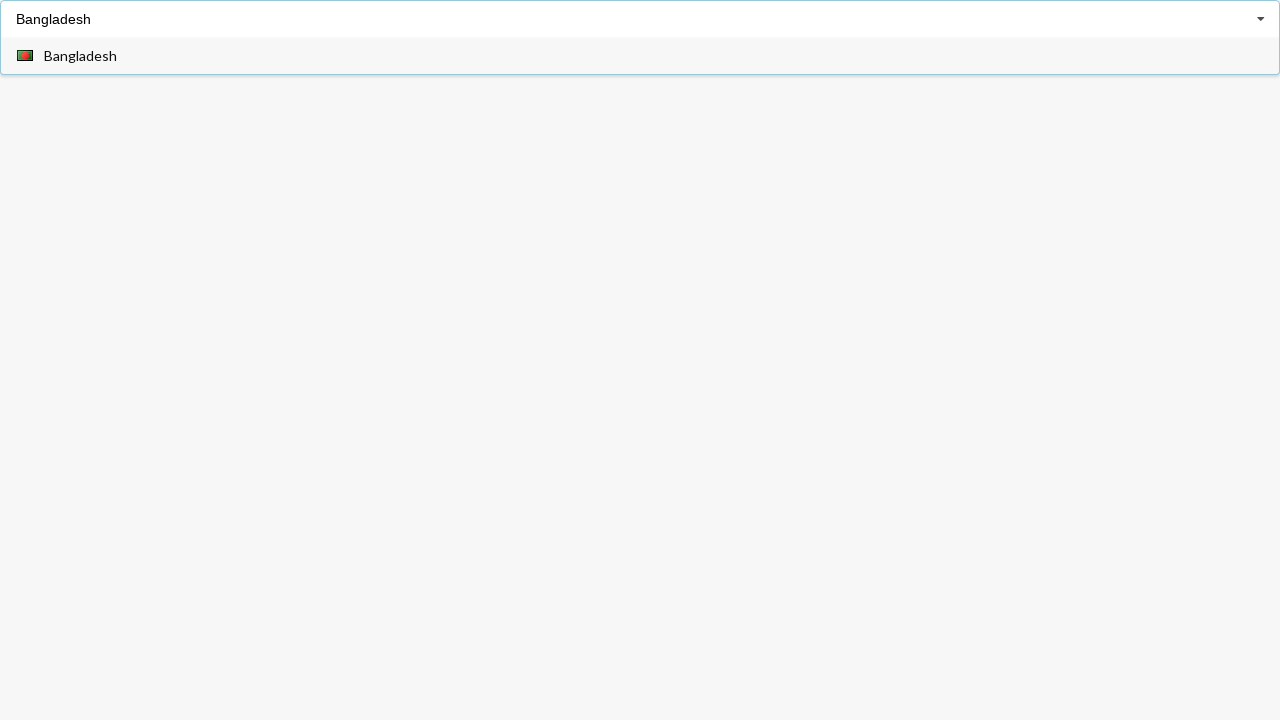

Waited for dropdown options to appear
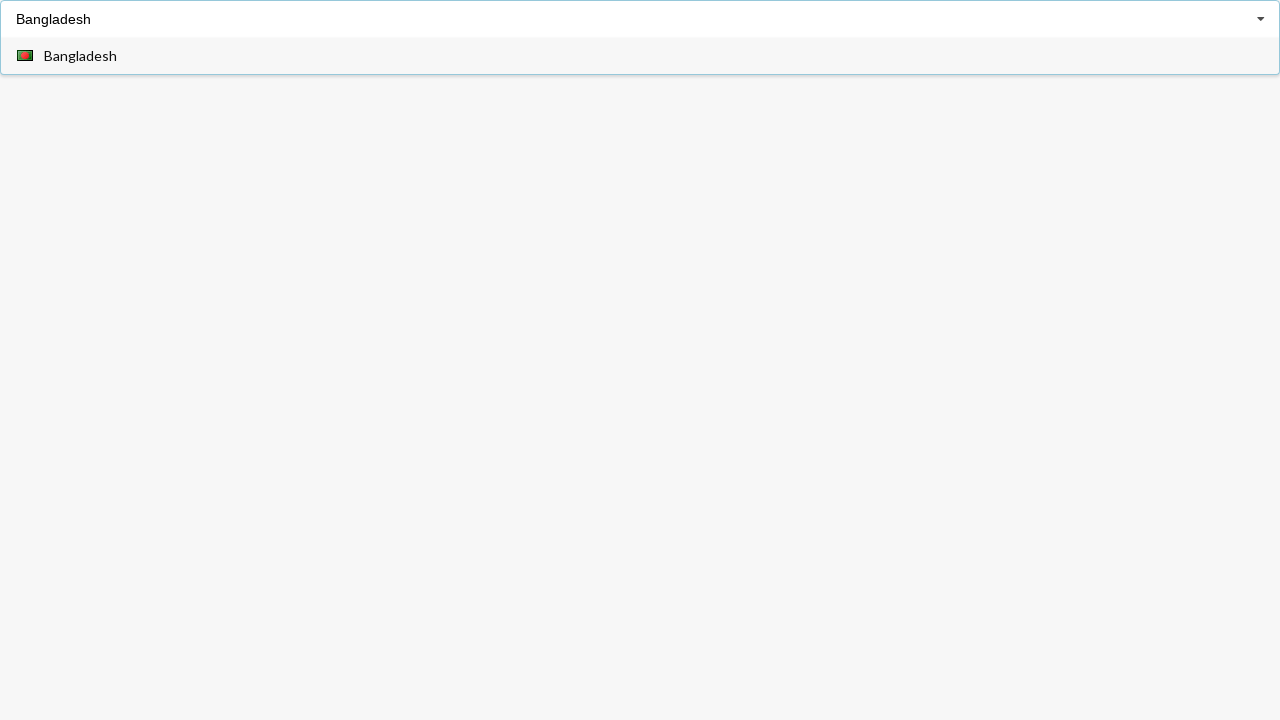

Selected 'Bangladesh' from the dropdown options
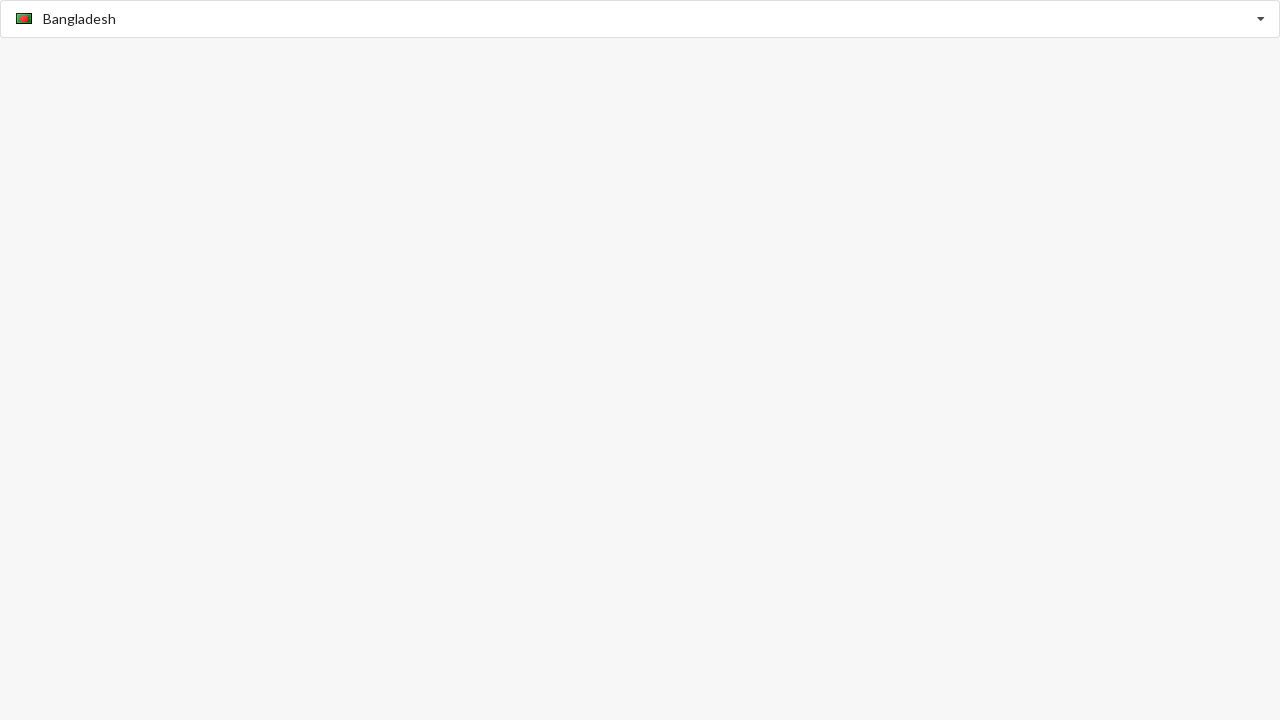

Verified that 'Bangladesh' is the selected option
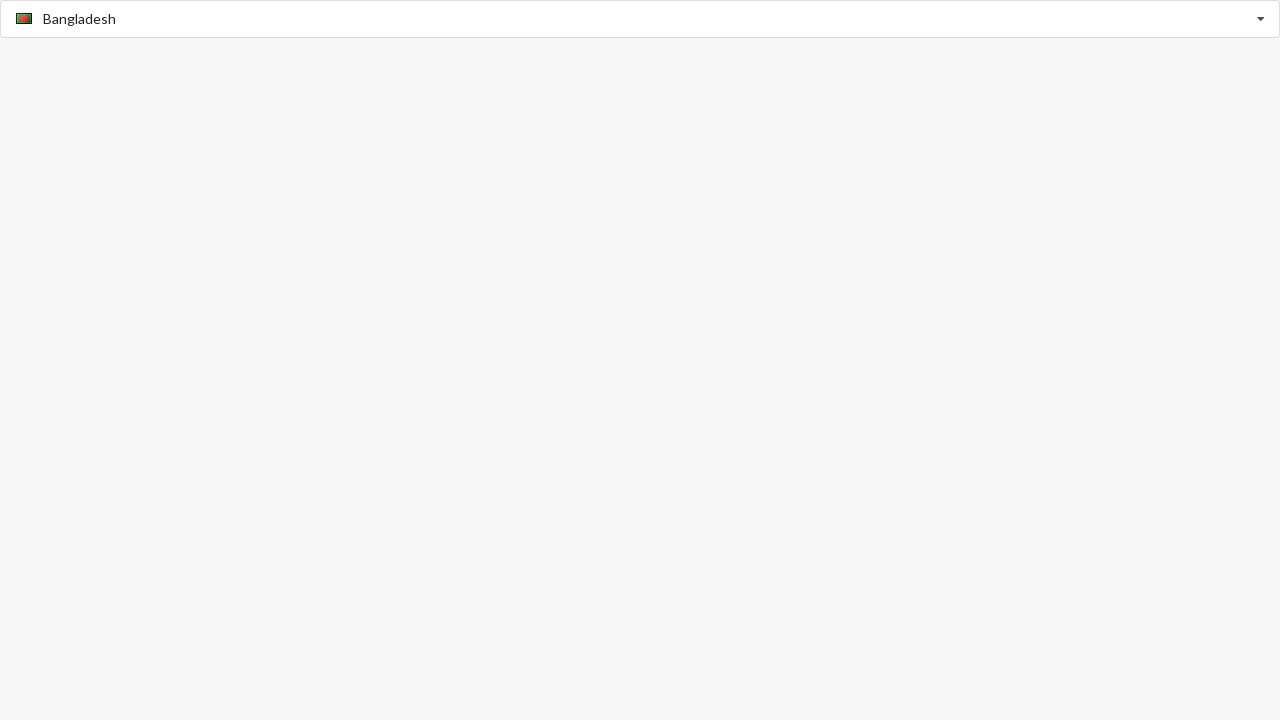

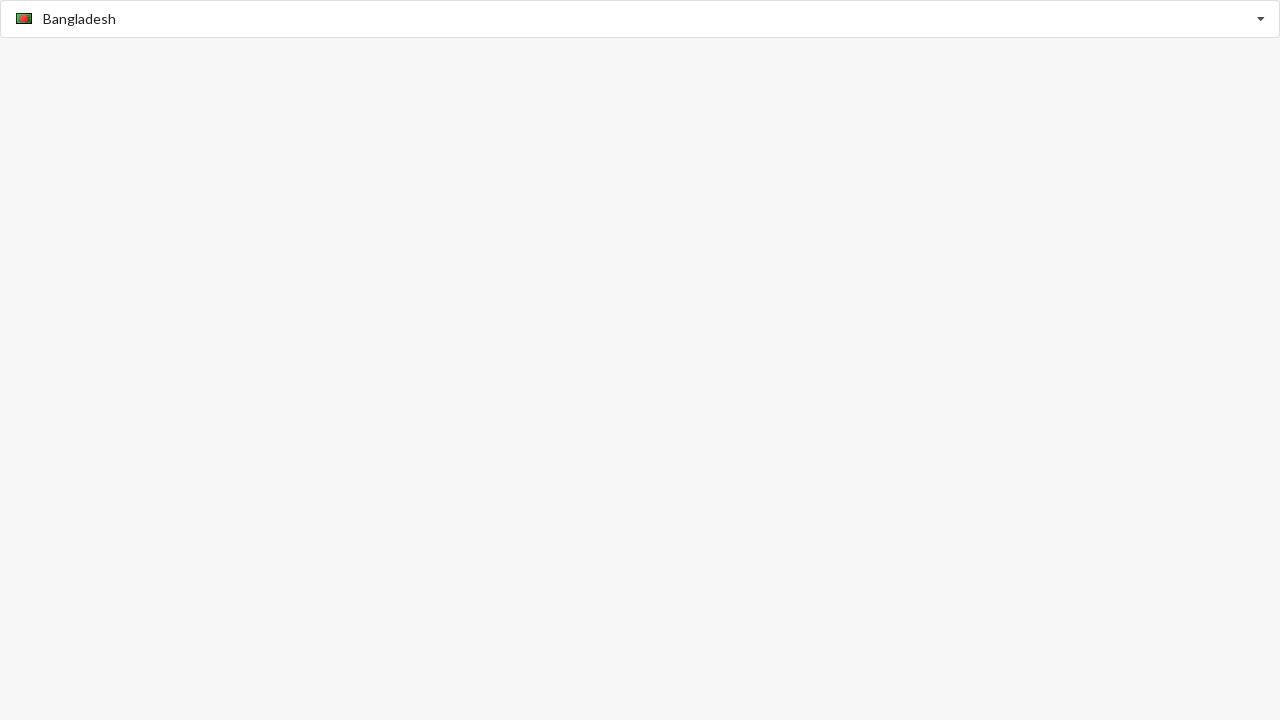